Navigates to an Age of Empires 2 ratings page, adjusts the page zoom, waits for a histogram chart element to become visible, and scrolls it into view.

Starting URL: https://ratings.aoe2.se/?team_one=439001-6237950-18660623-6446904&team_two=

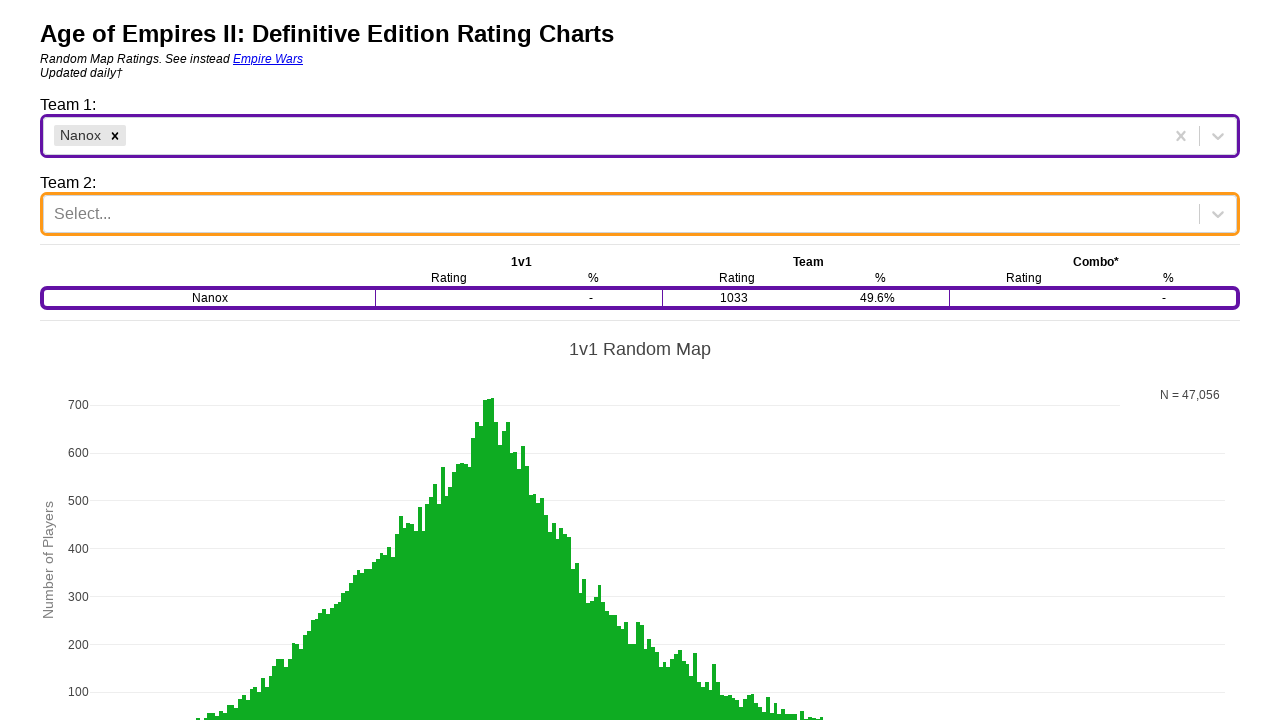

Navigated to Age of Empires 2 ratings page with team parameters
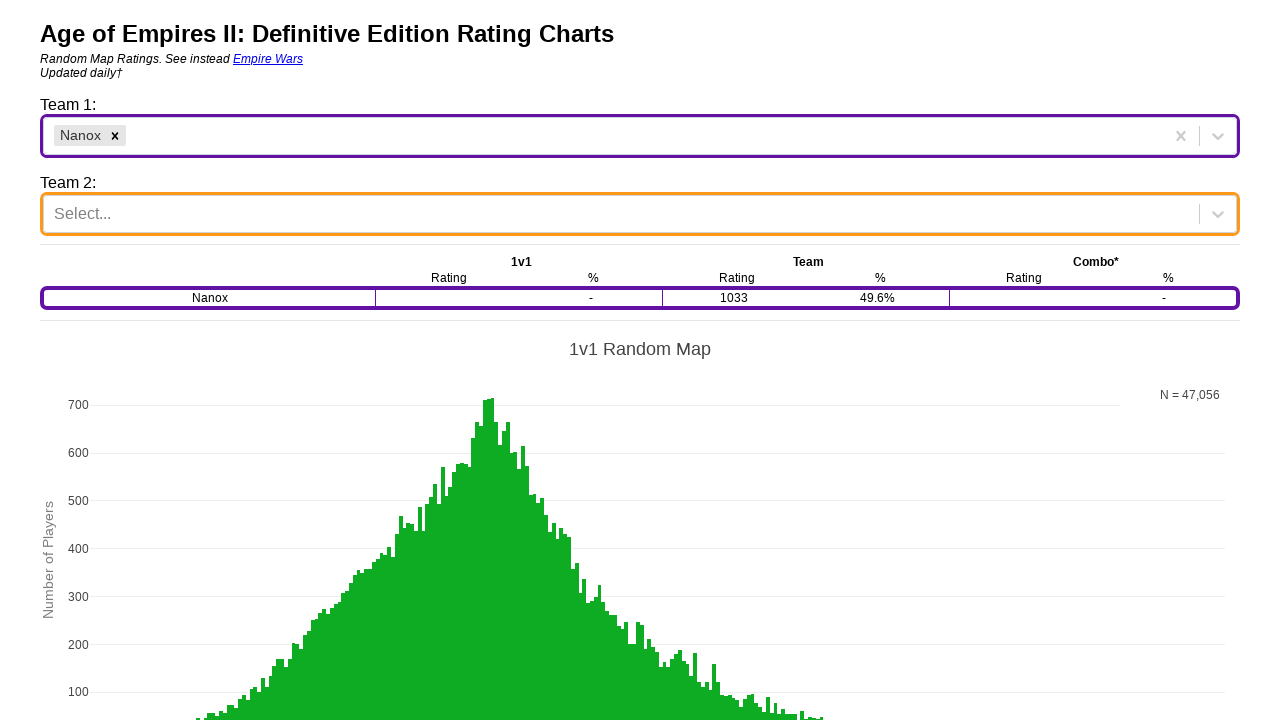

Adjusted page zoom to 110%
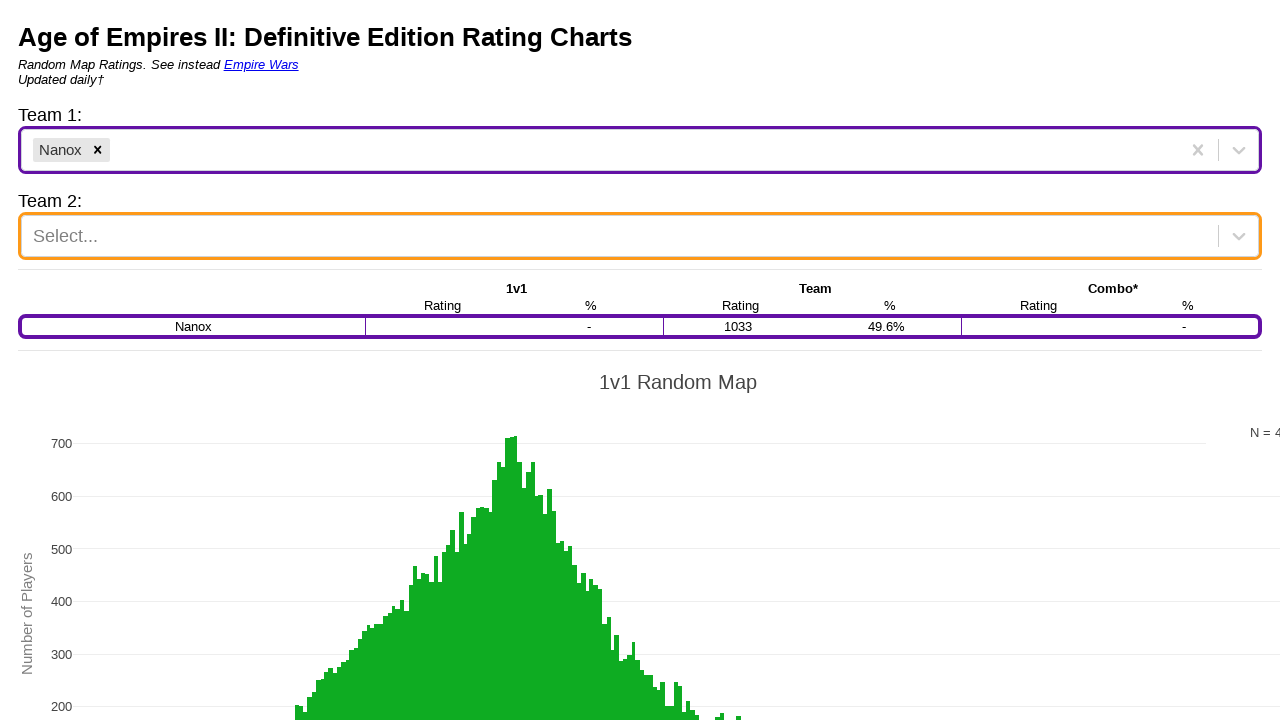

Histogram chart element became visible
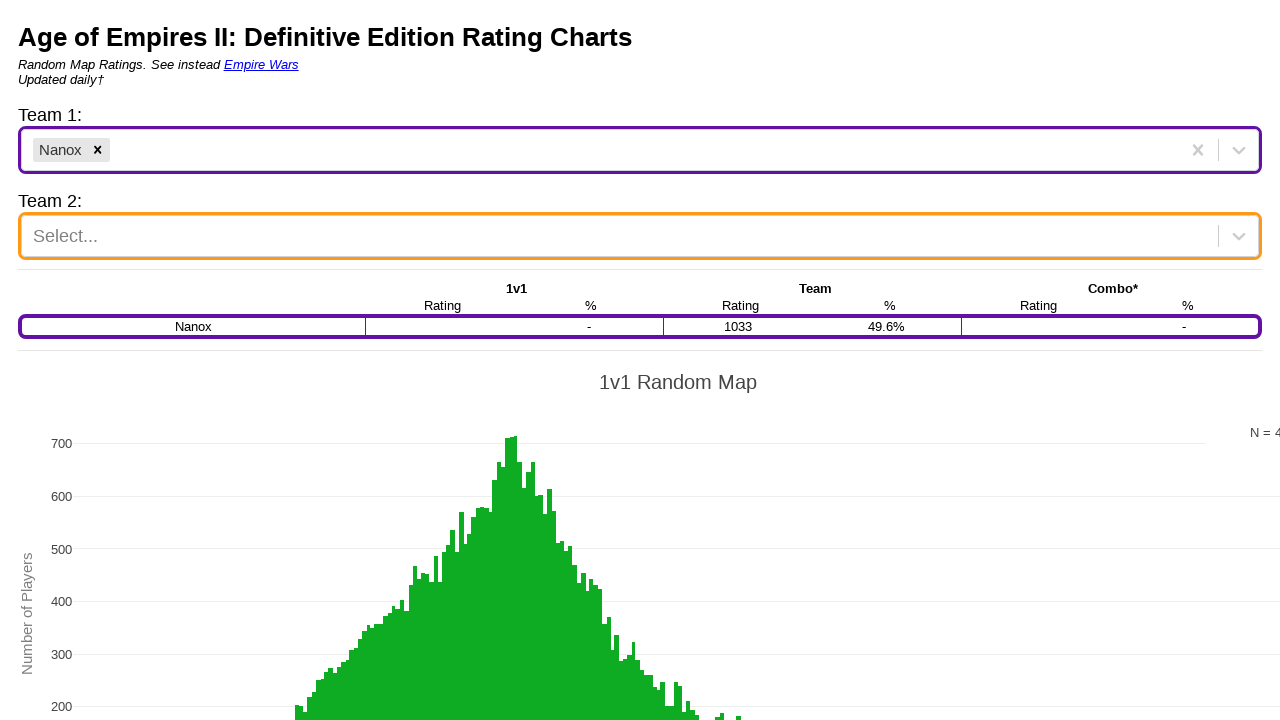

Scrolled histogram chart element into view
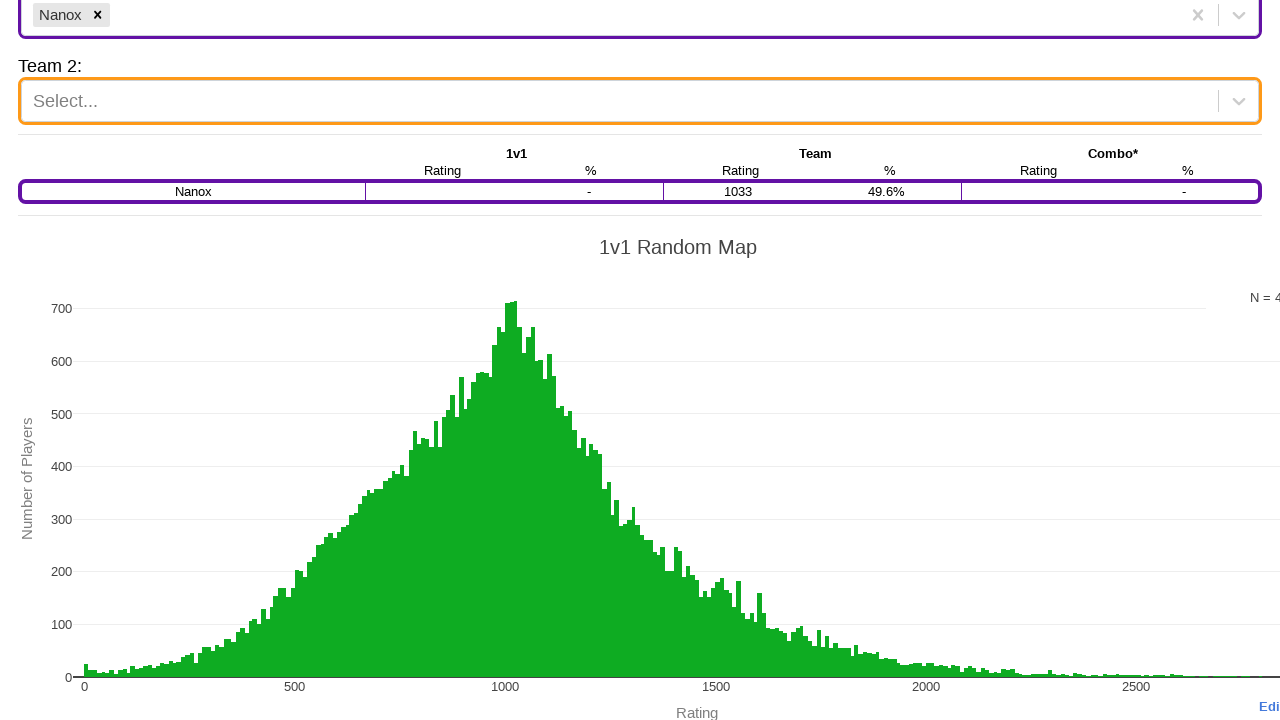

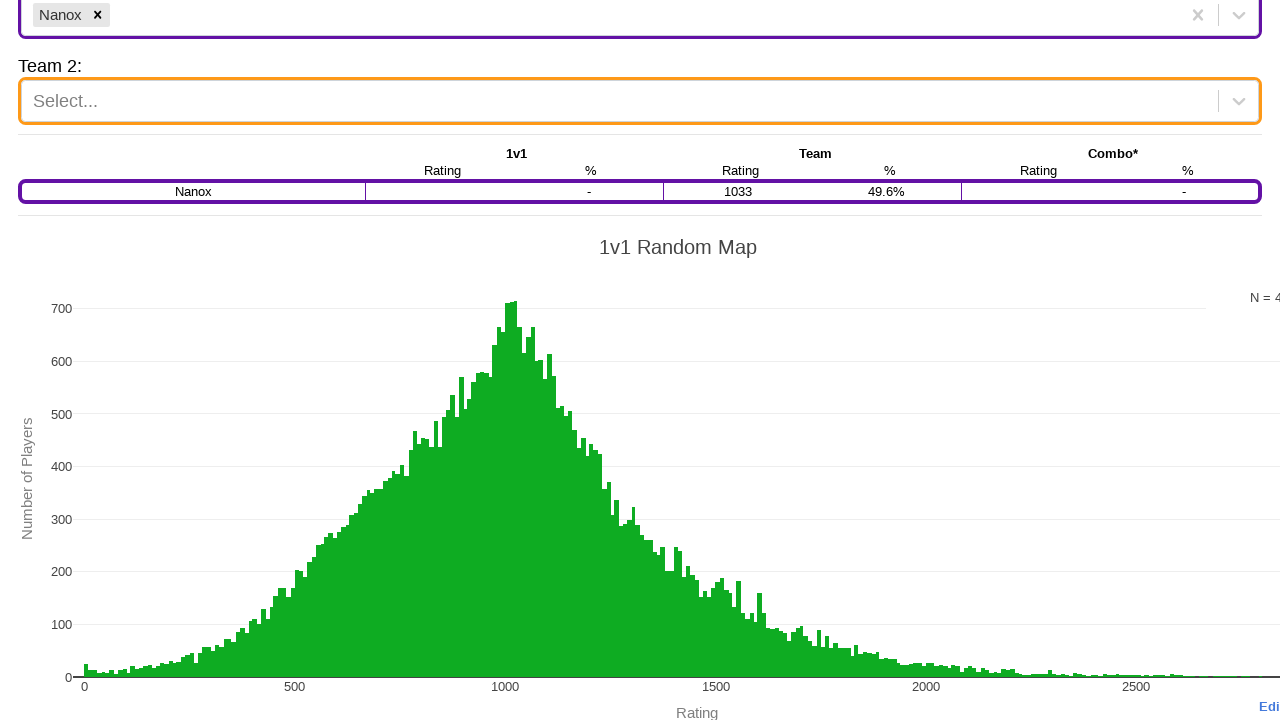